Tests infinite scroll functionality on AJIO's women's sneakers product listing page by repeatedly scrolling to the bottom until no more content loads.

Starting URL: https://www.ajio.com/s/footwear-4792-56592?query=%3Arelevance%3Al1l3nestedcategory%3AWomen%20-%20Sneakers&curated=true&curatedid=footwear-4792-56592&gridColumns=3

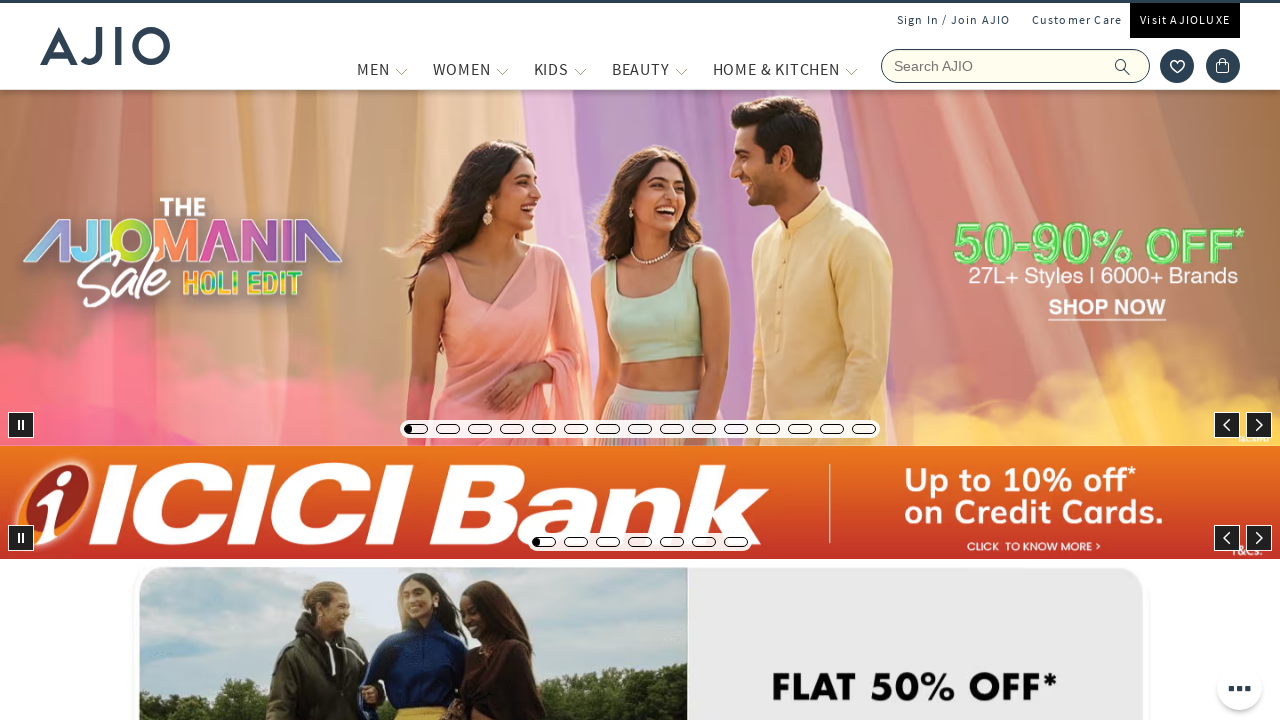

Waited for initial page content to load (networkidle)
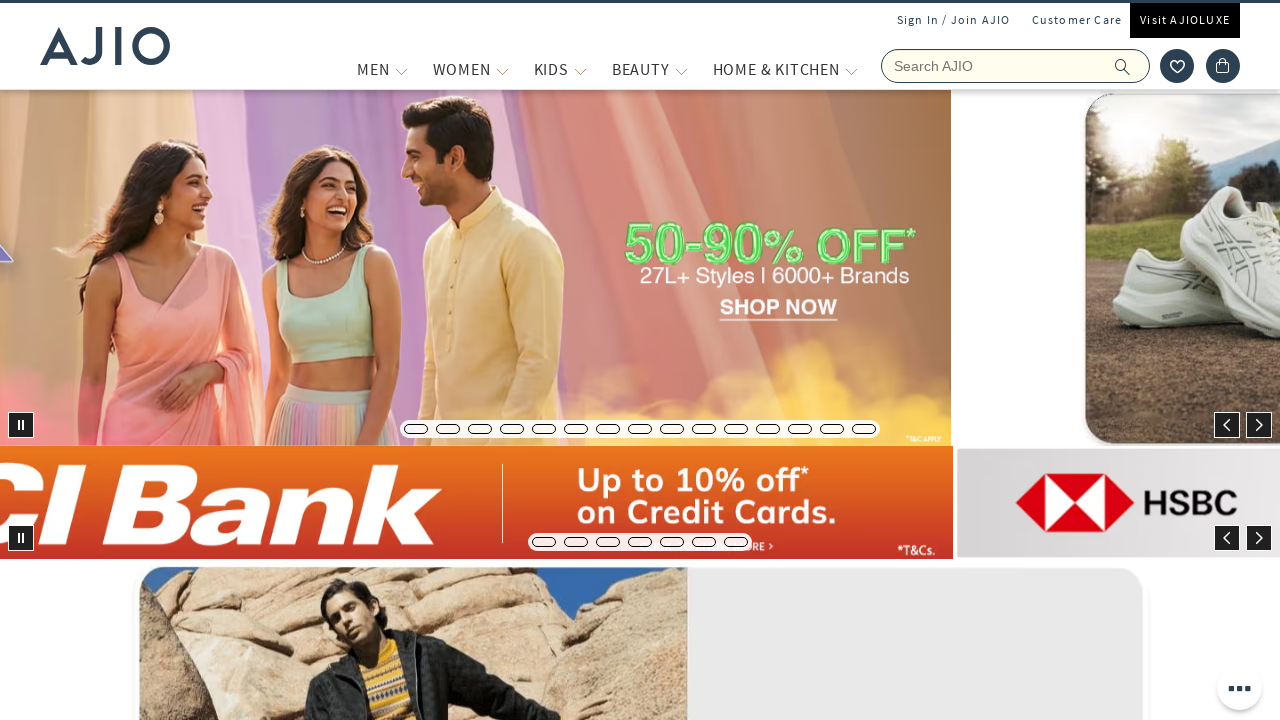

Evaluated current page height: 9192px
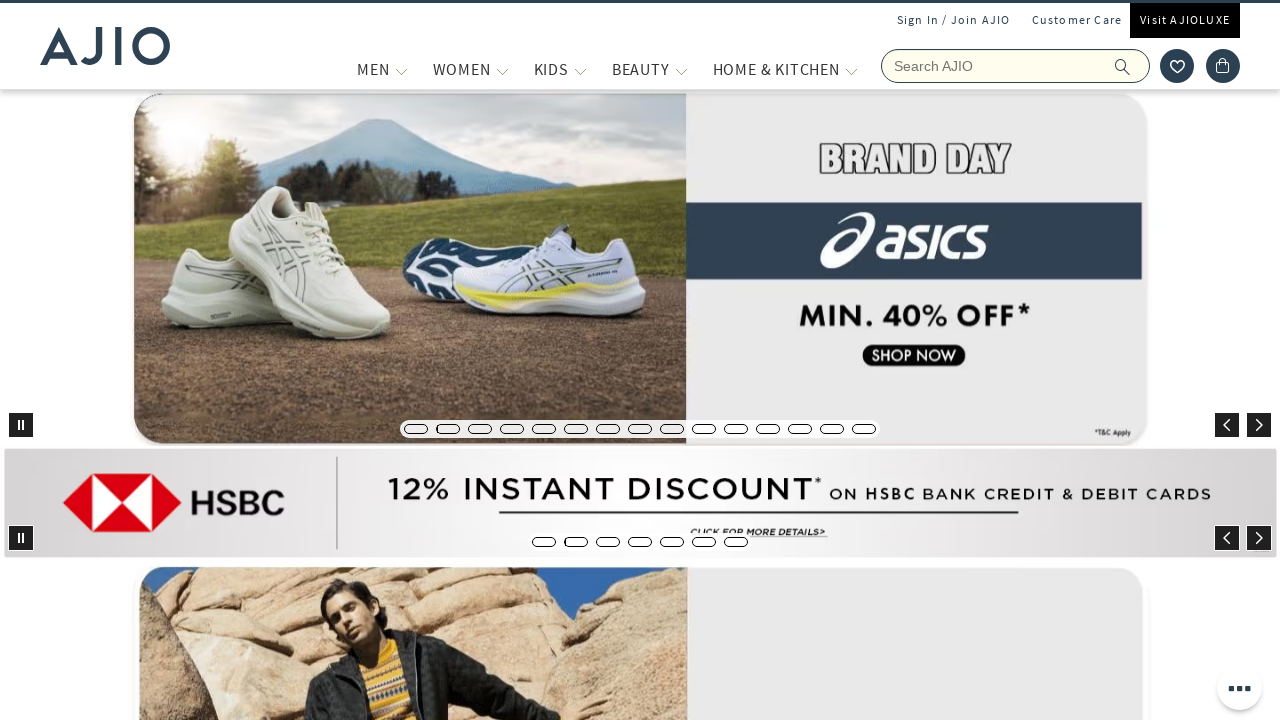

Scrolled to bottom of page (iteration 1/20)
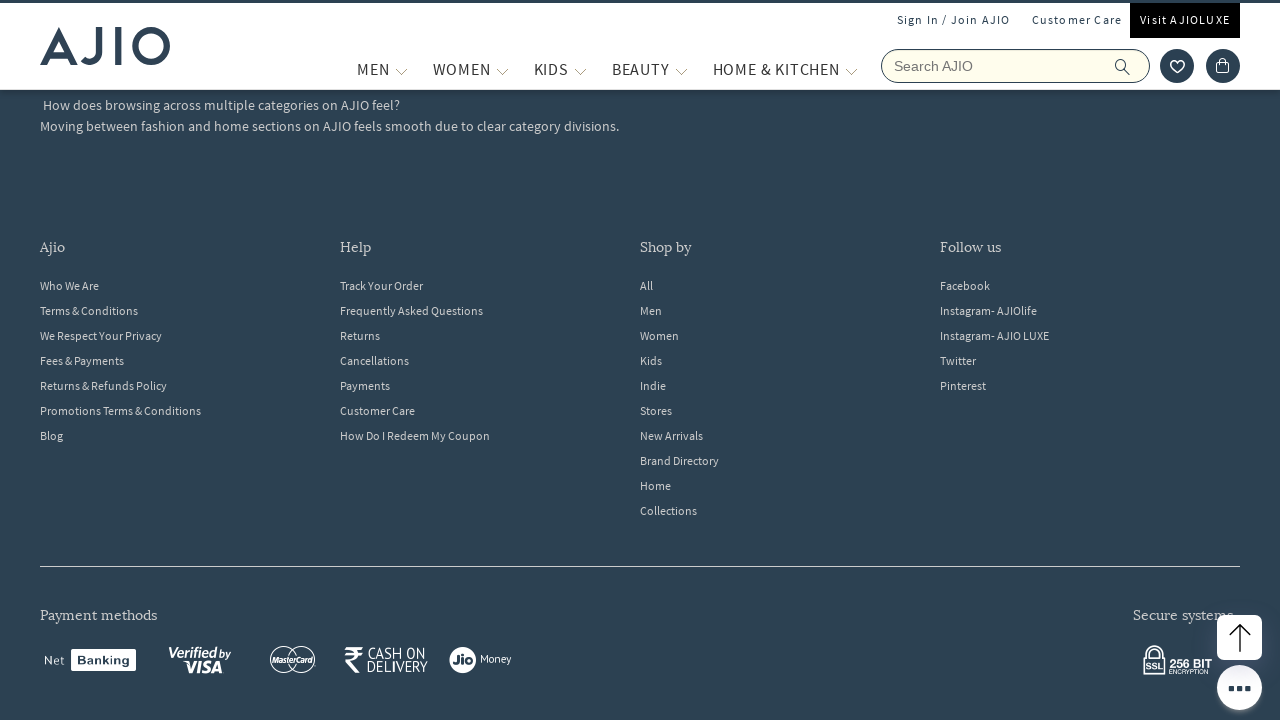

Waited 2 seconds for new content to load
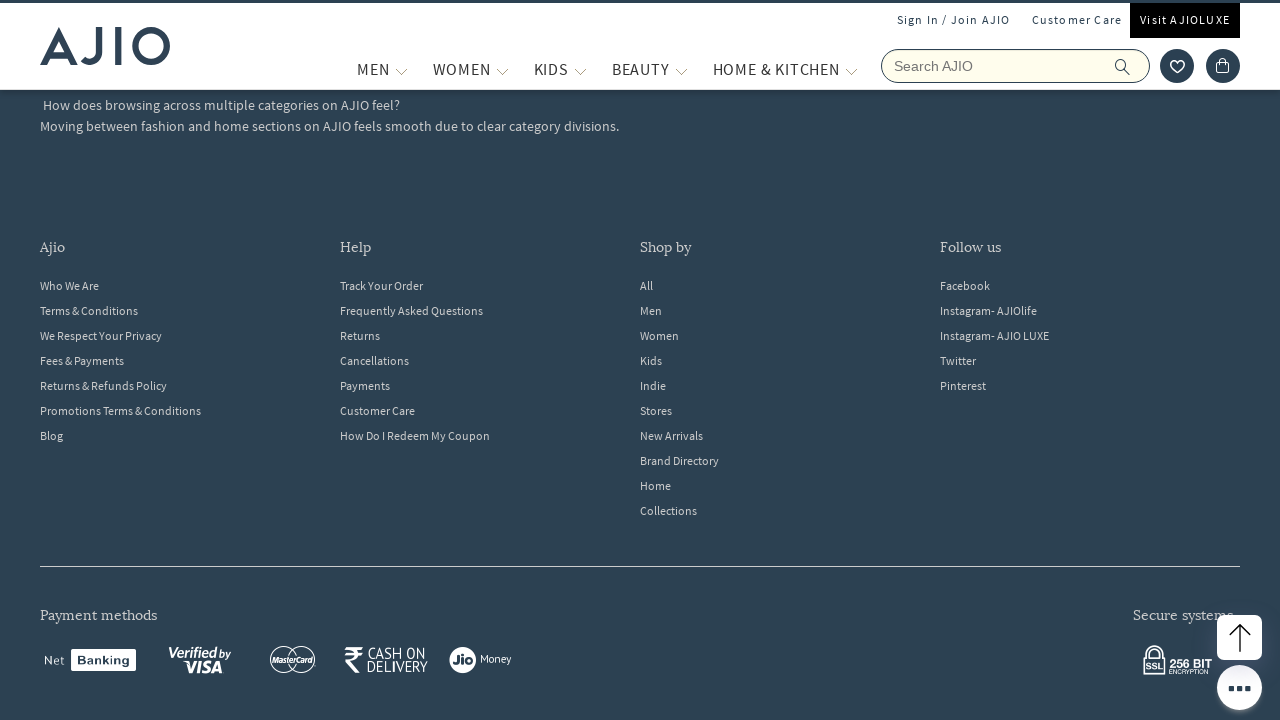

Evaluated current page height: 9192px
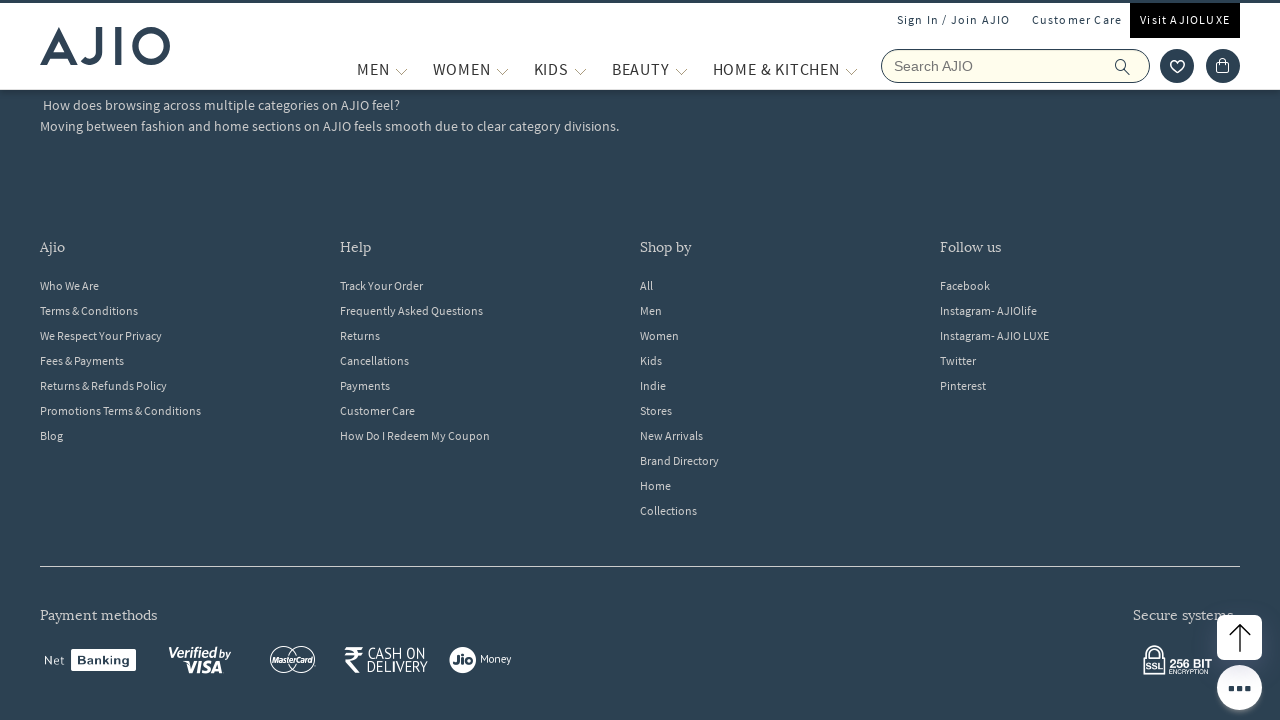

Page height unchanged - reached bottom of infinite scroll
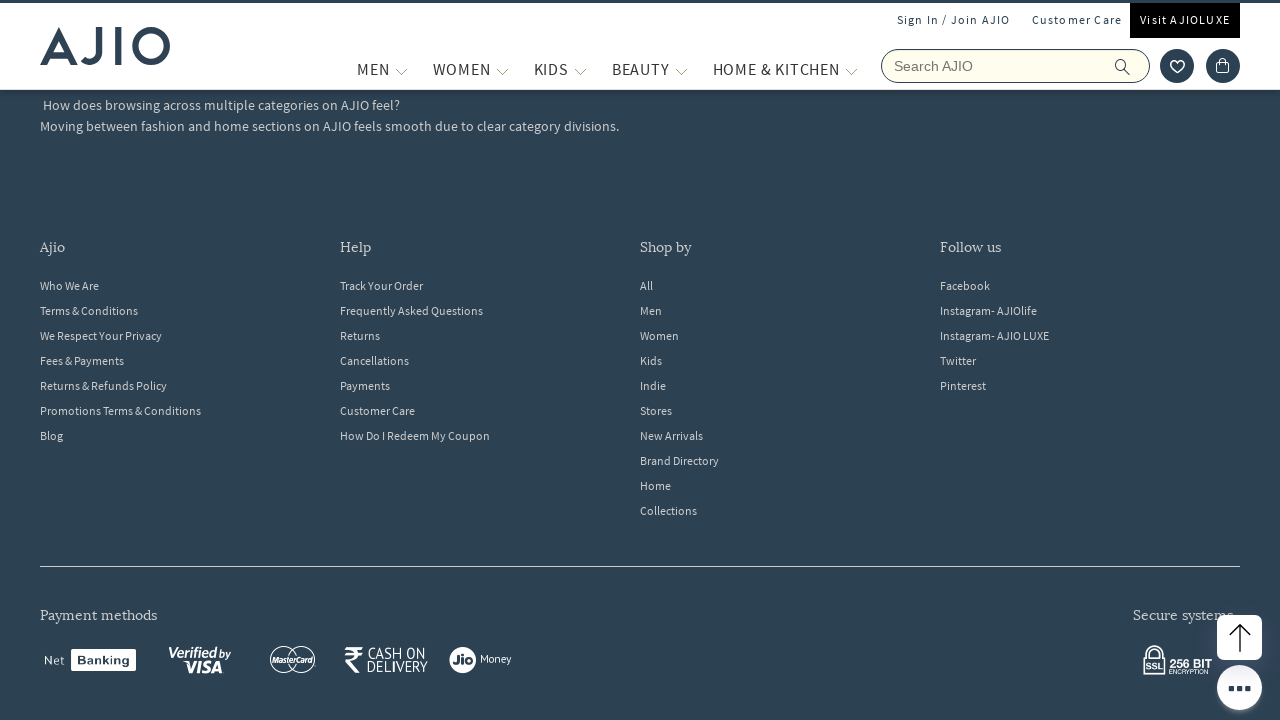

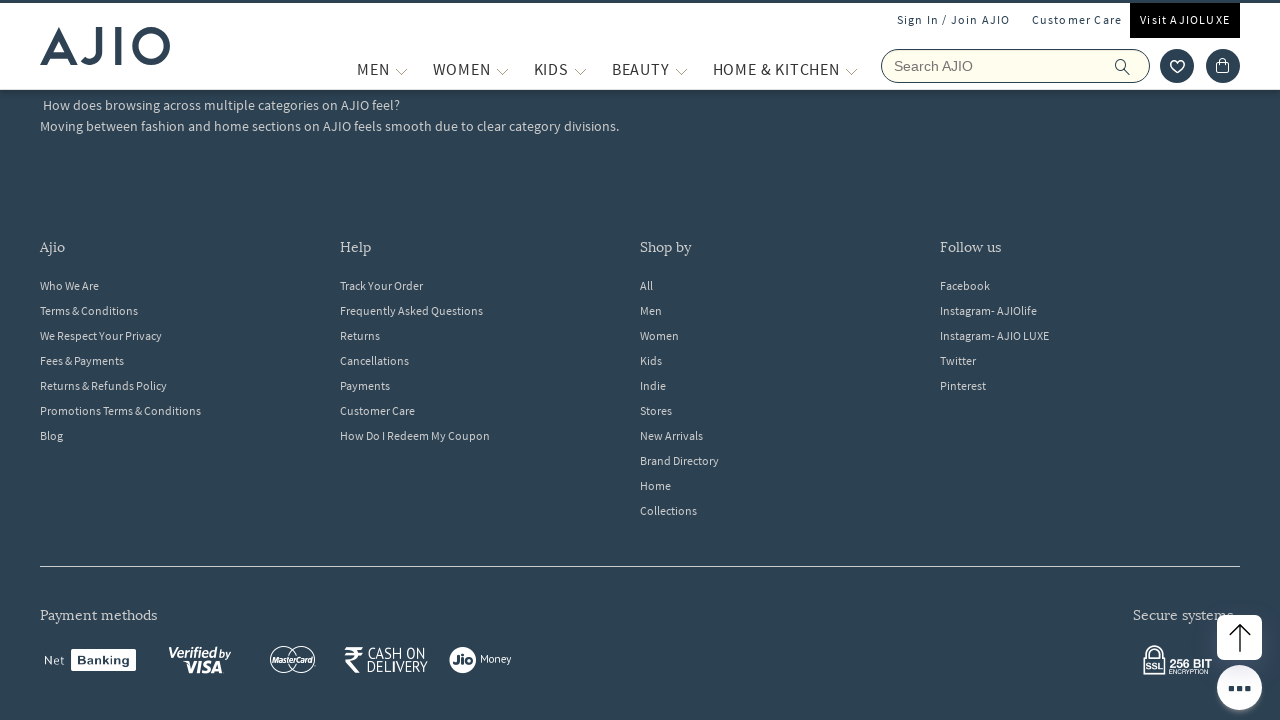